Tests valid login and adds a product to cart, verifying the Remove button appears

Starting URL: https://www.saucedemo.com/

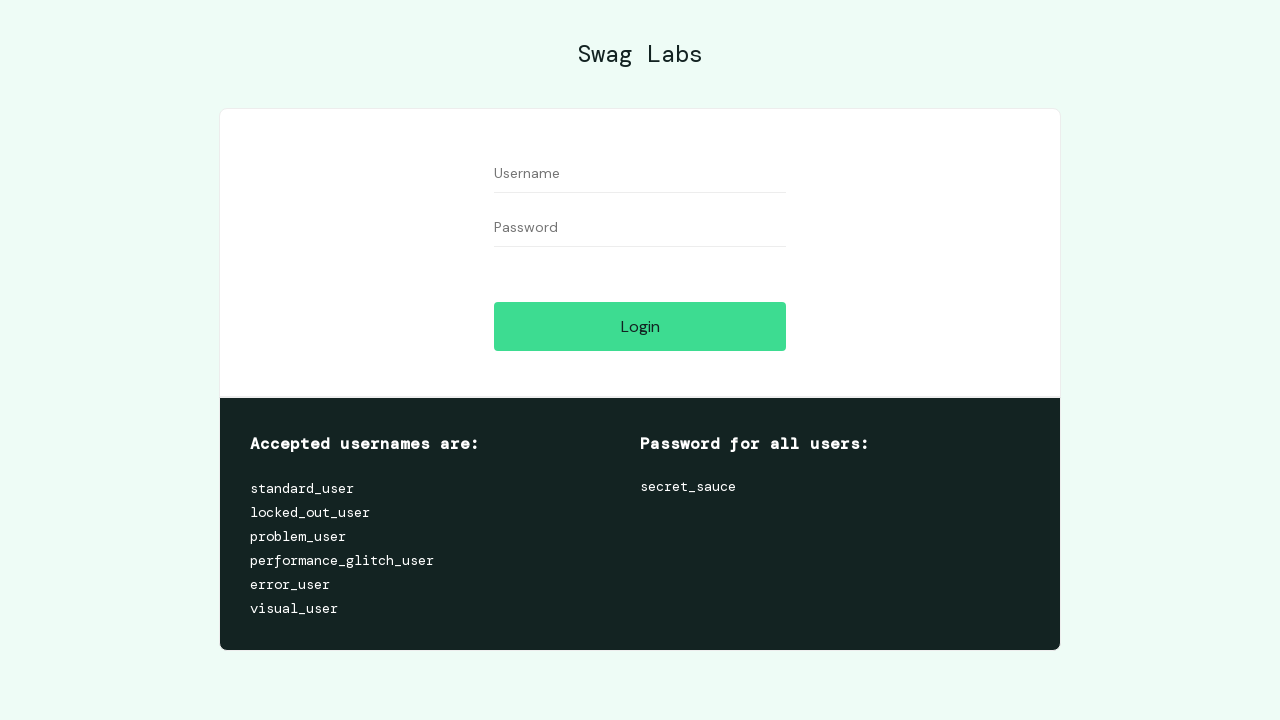

Filled username field with 'standard_user' on #user-name
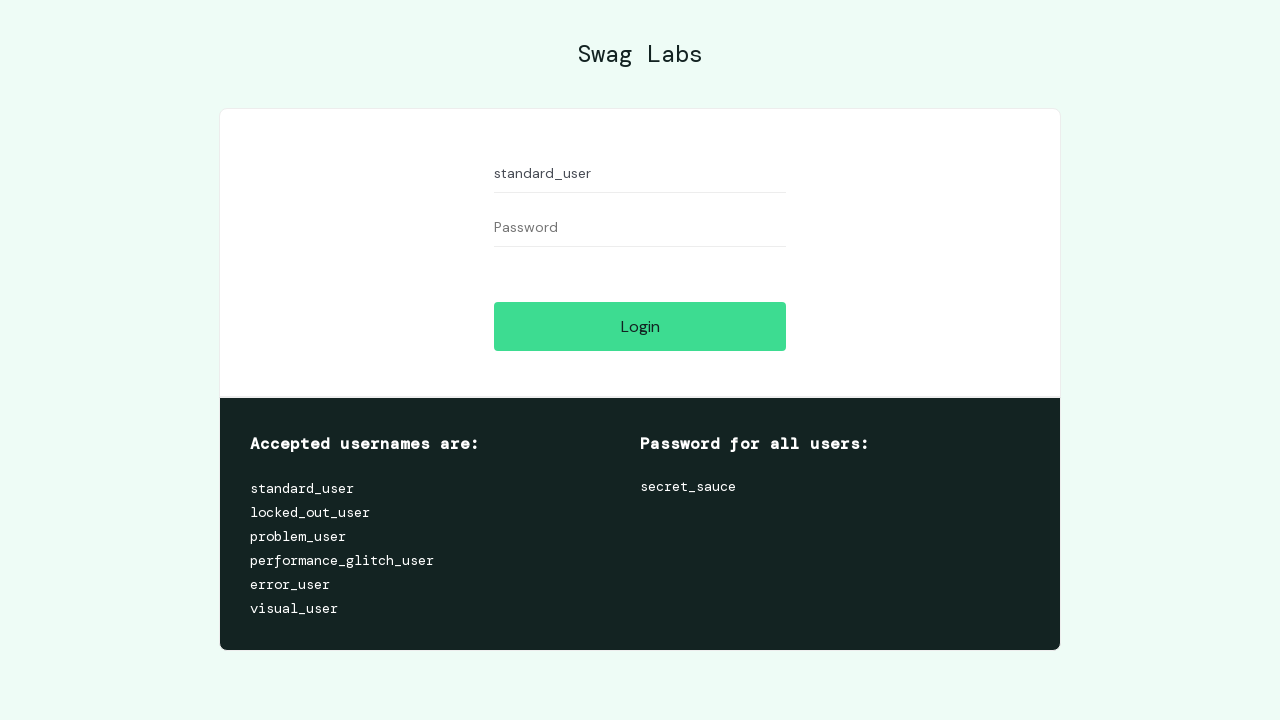

Filled password field with 'secret_sauce' on #password
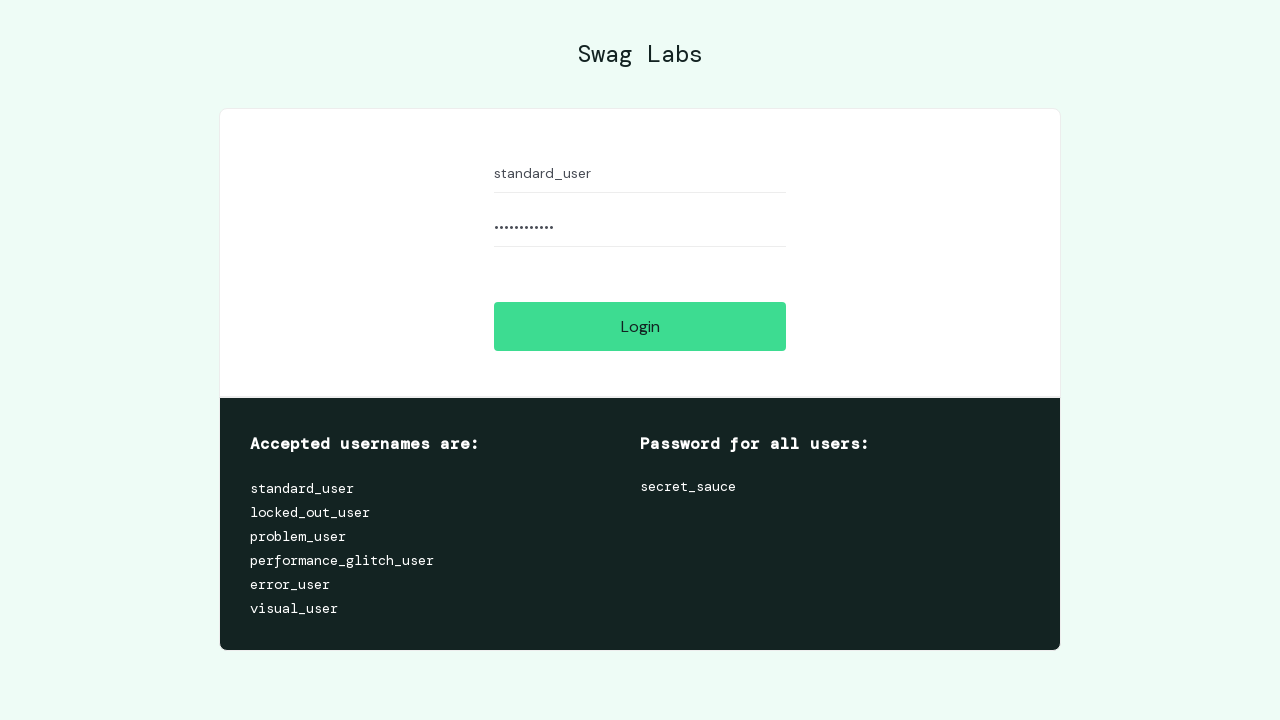

Clicked login button at (640, 326) on #login-button
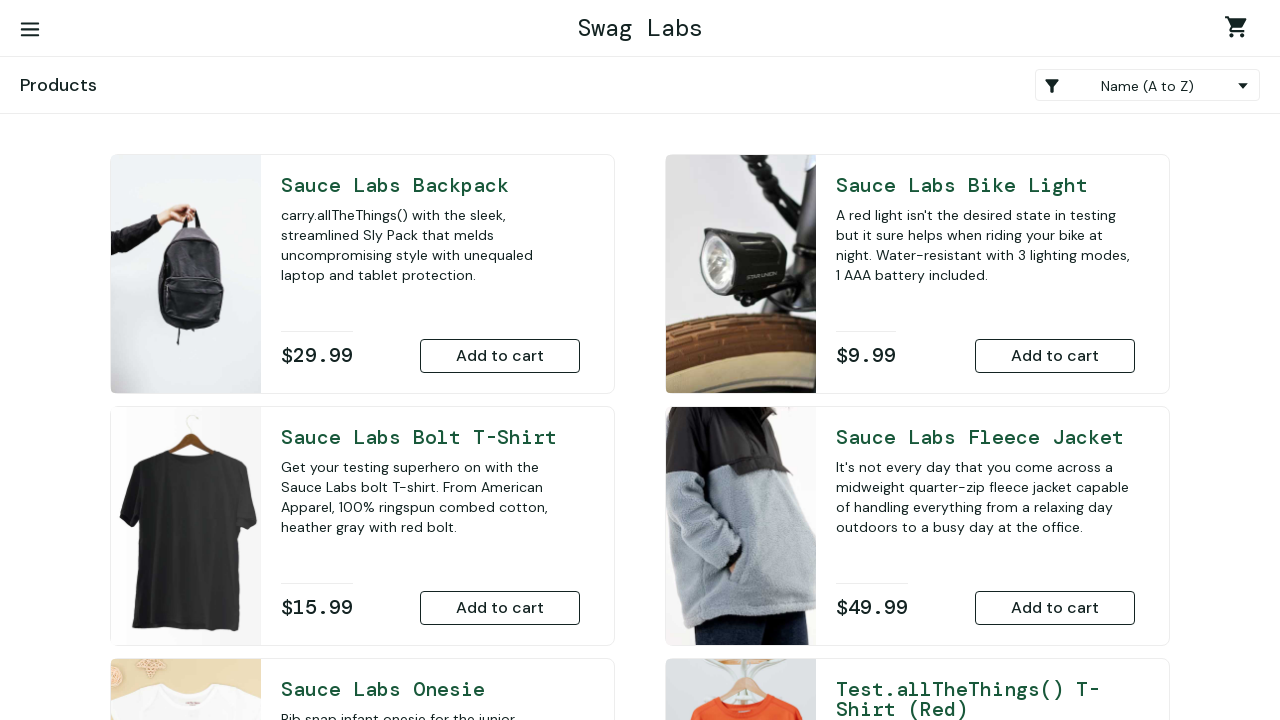

Scrolled down to see products
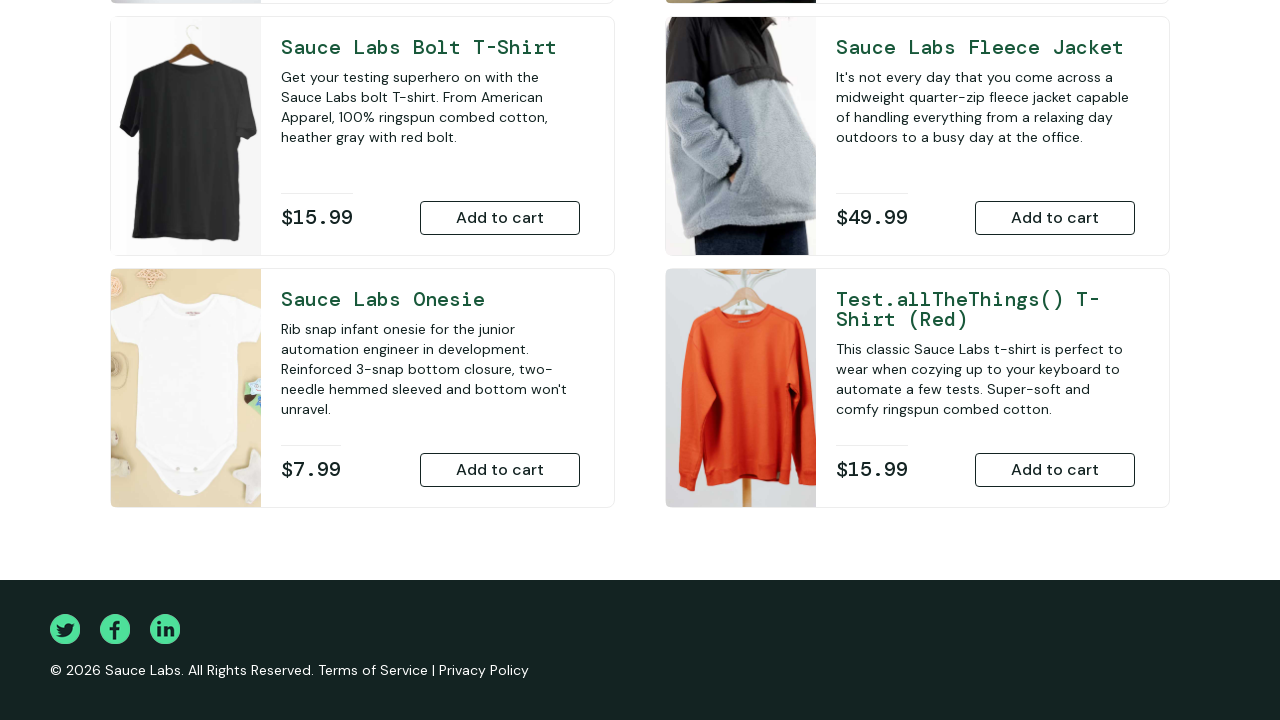

Clicked add to cart button for test.allthethings() T-Shirt (Red) at (1055, 470) on xpath=//*[@id='add-to-cart-test.allthethings()-t-shirt-(red)']
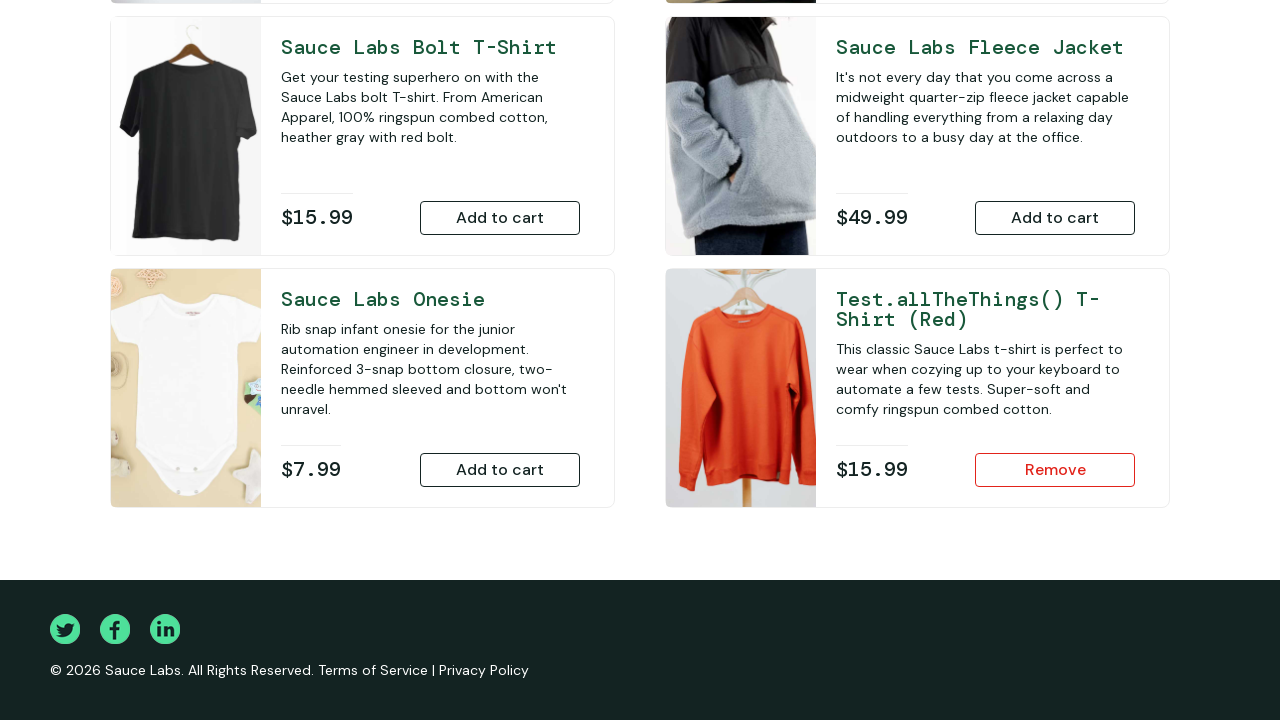

Remove button appeared, confirming product was added to cart
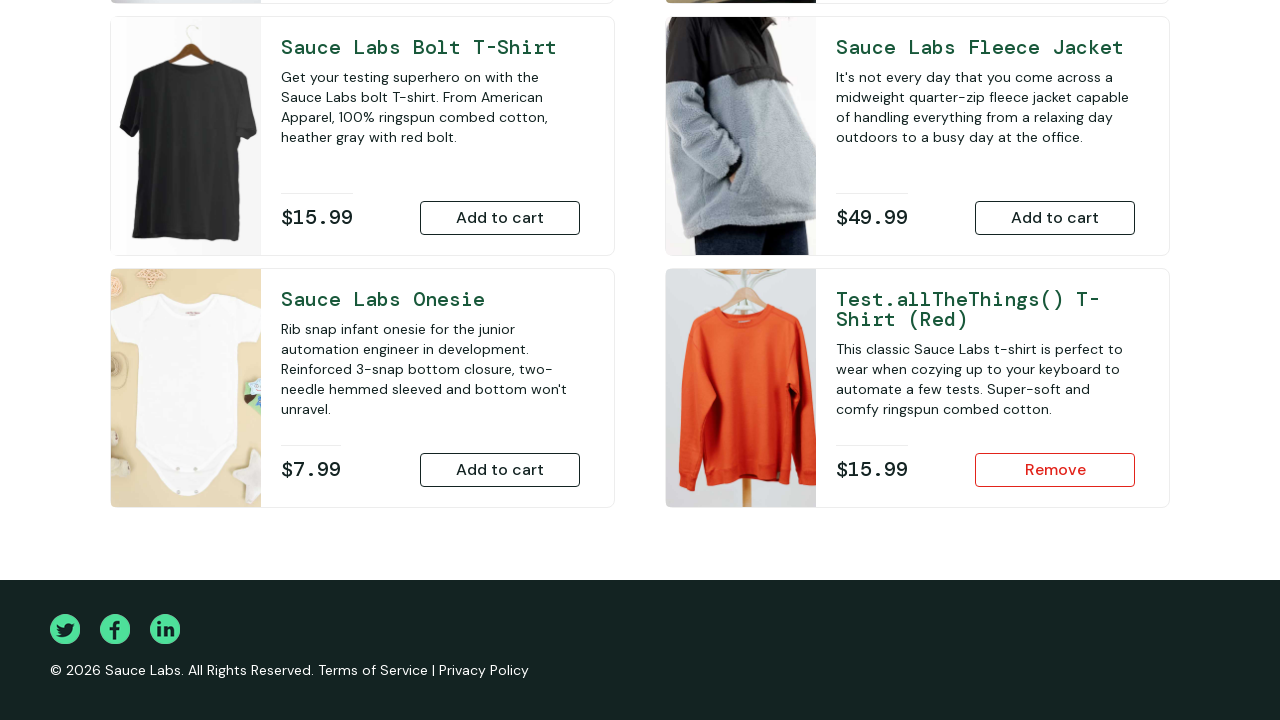

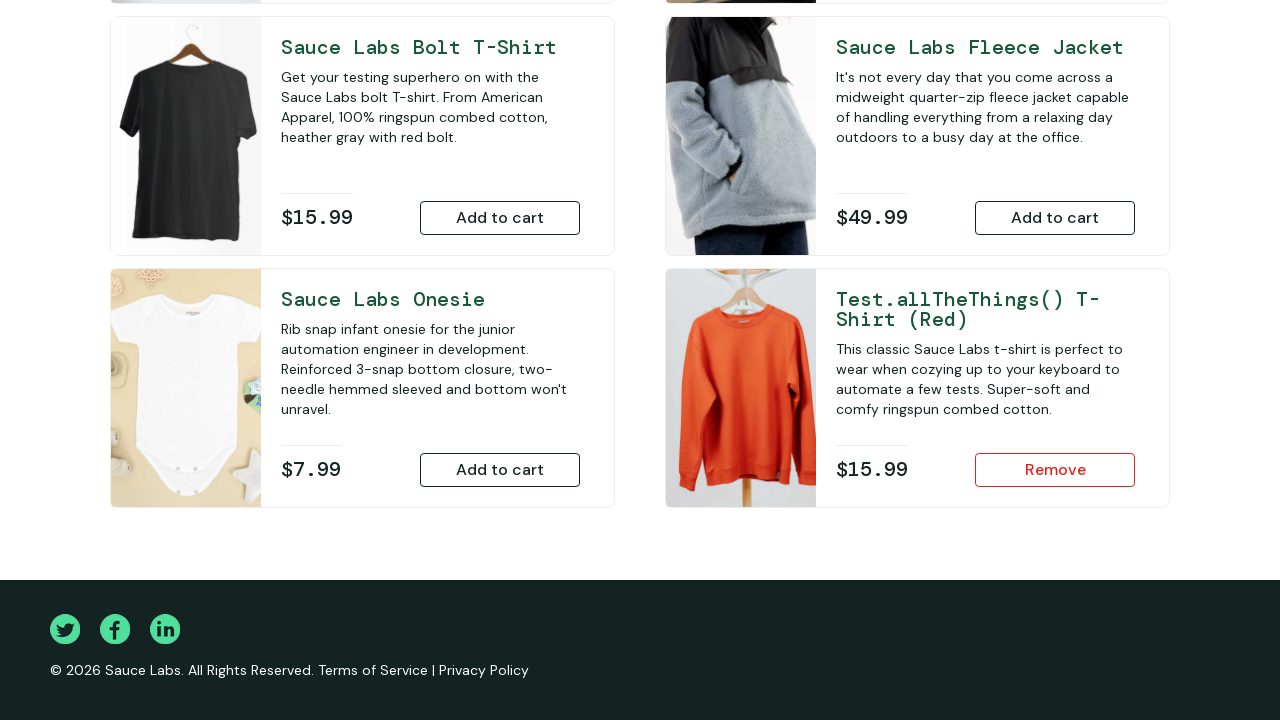